Tests signature pad functionality by drawing a pattern on the canvas, changing color, and then clearing the drawing

Starting URL: http://szimek.github.io/signature_pad/

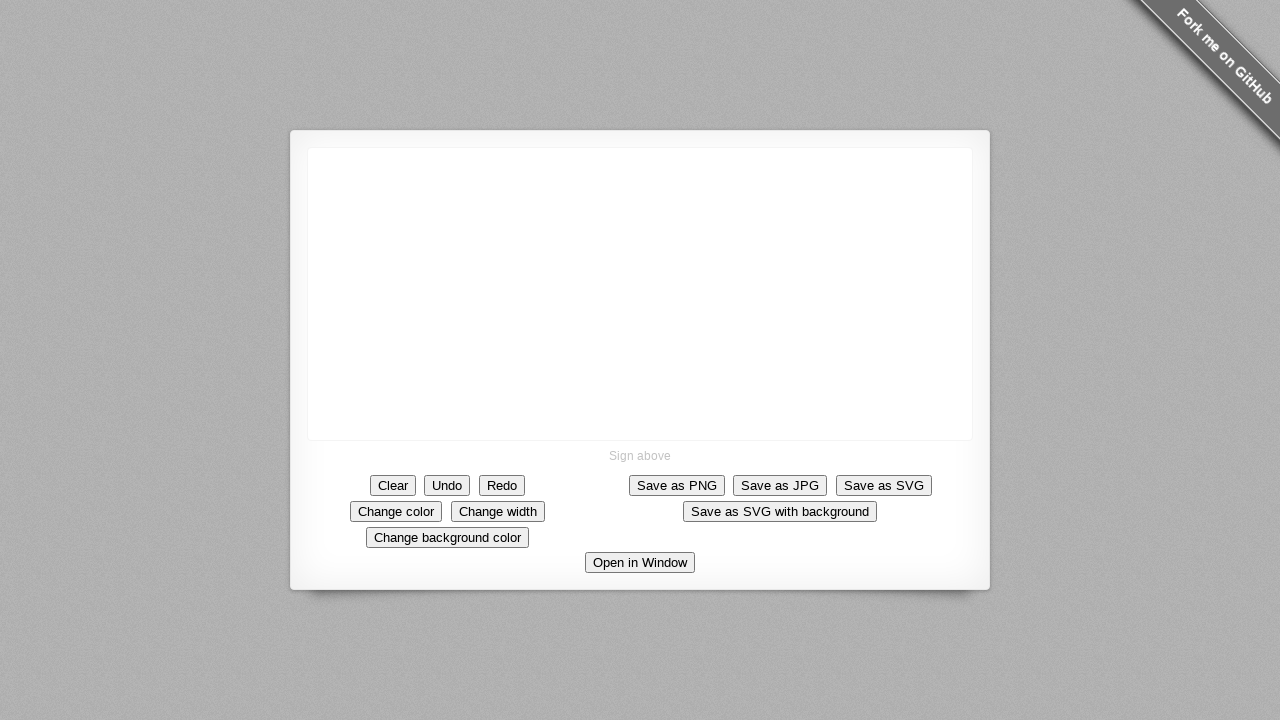

Located the signature pad canvas element
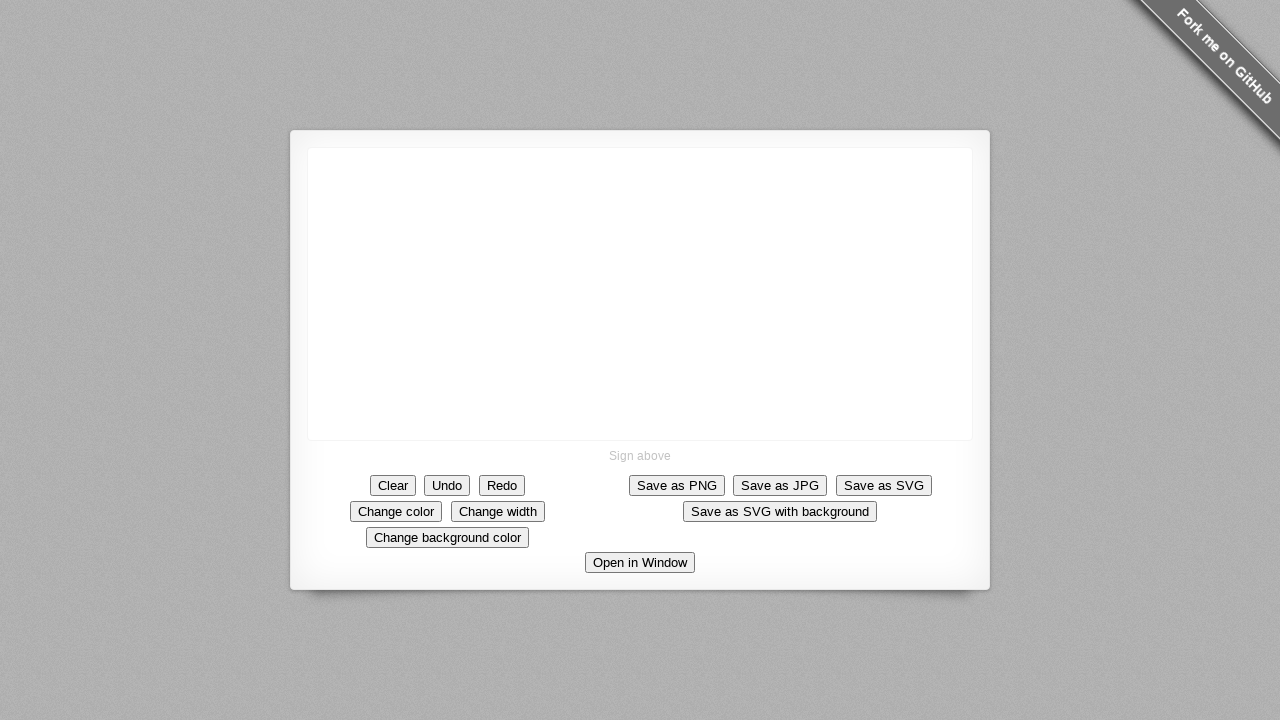

Clicked the 'Change color' button at (396, 511) on text='Change color'
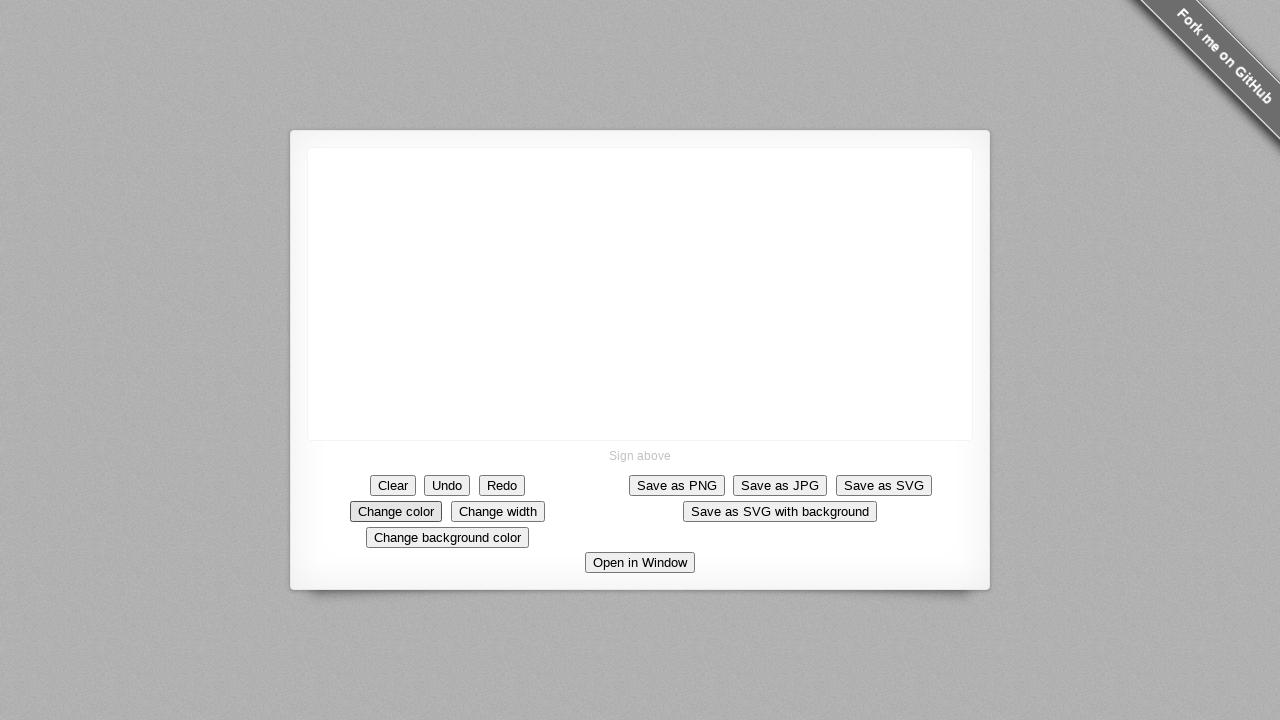

Moved mouse to starting position on the signature pad at (390, 230)
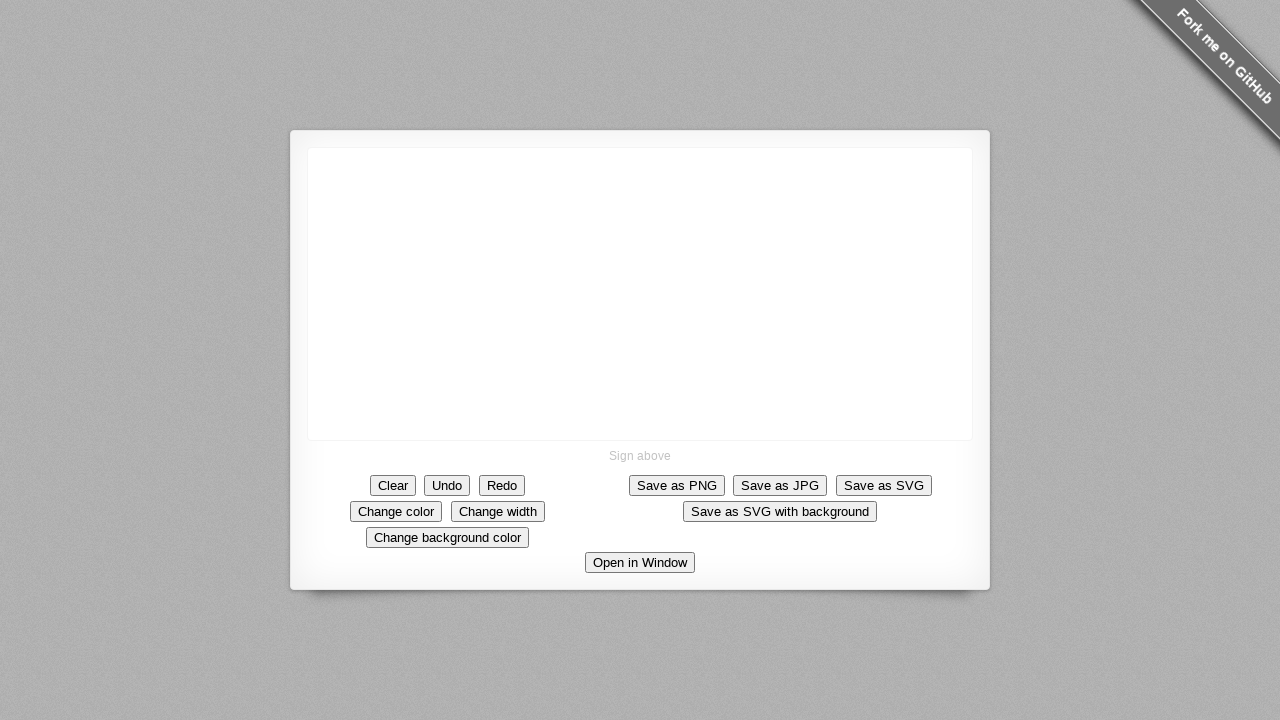

Pressed mouse button down to start drawing at (390, 230)
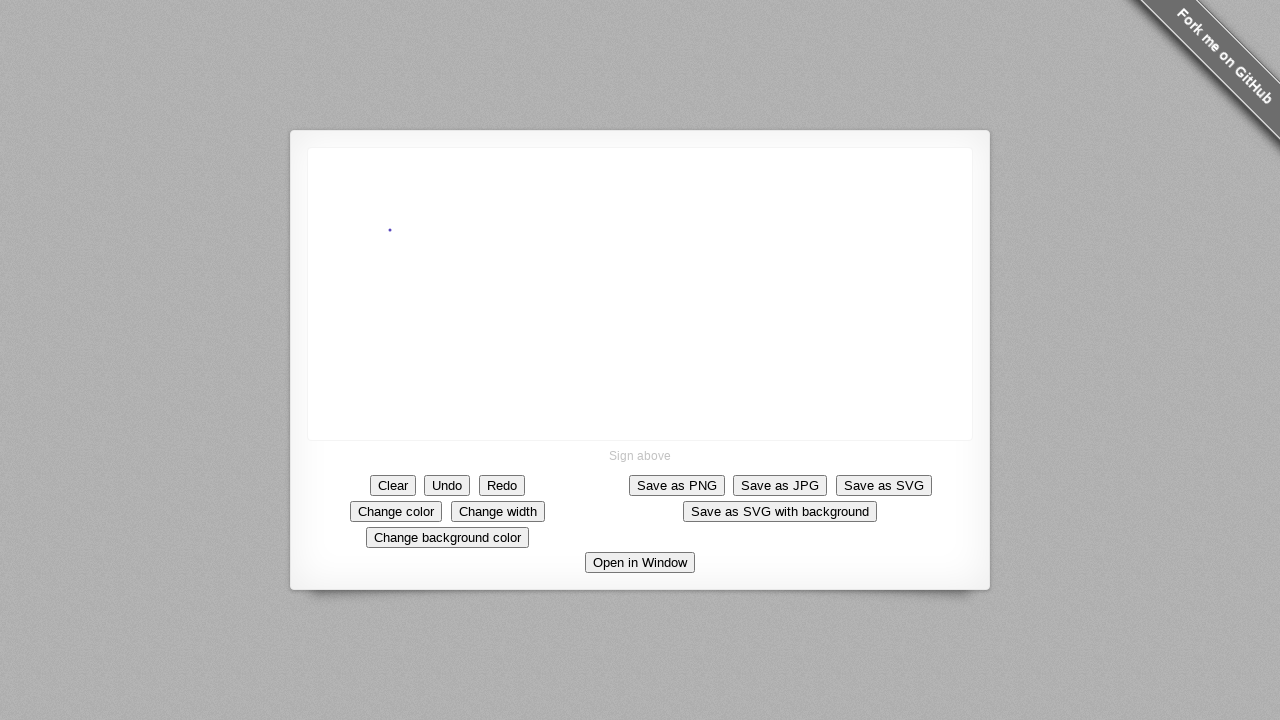

Drew first stroke segment at (460, 260)
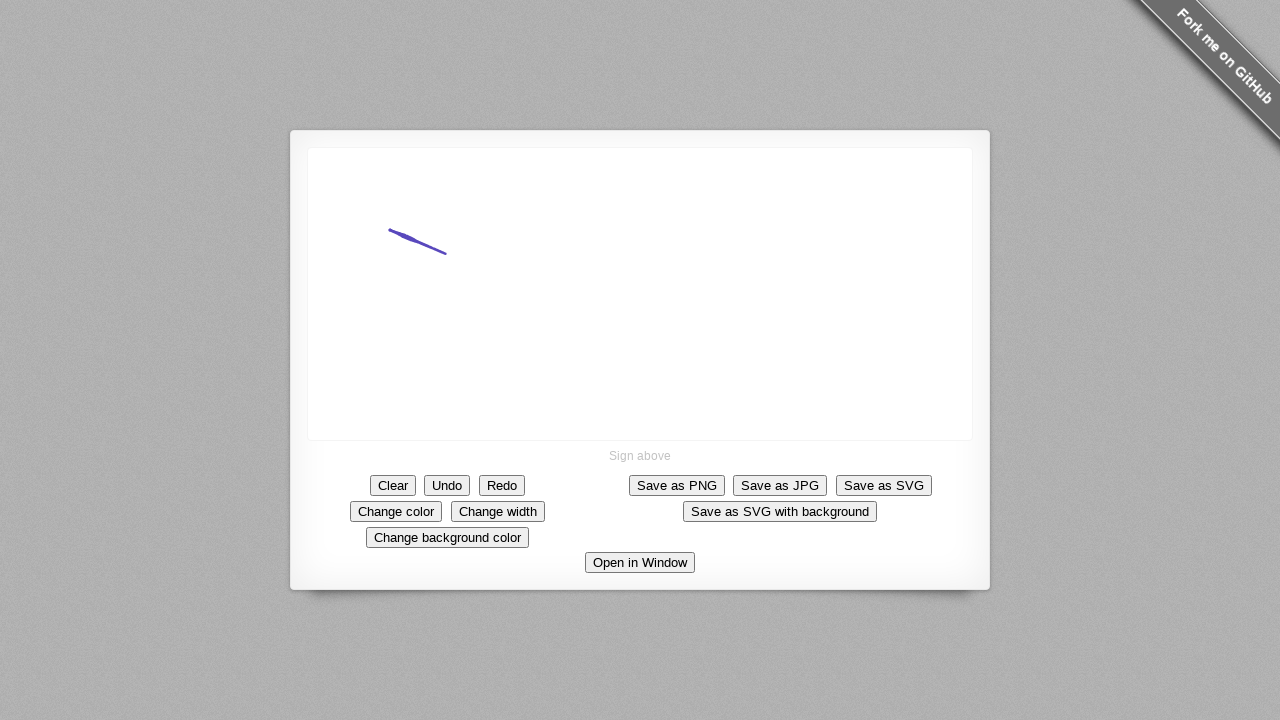

Drew second stroke segment at (530, 230)
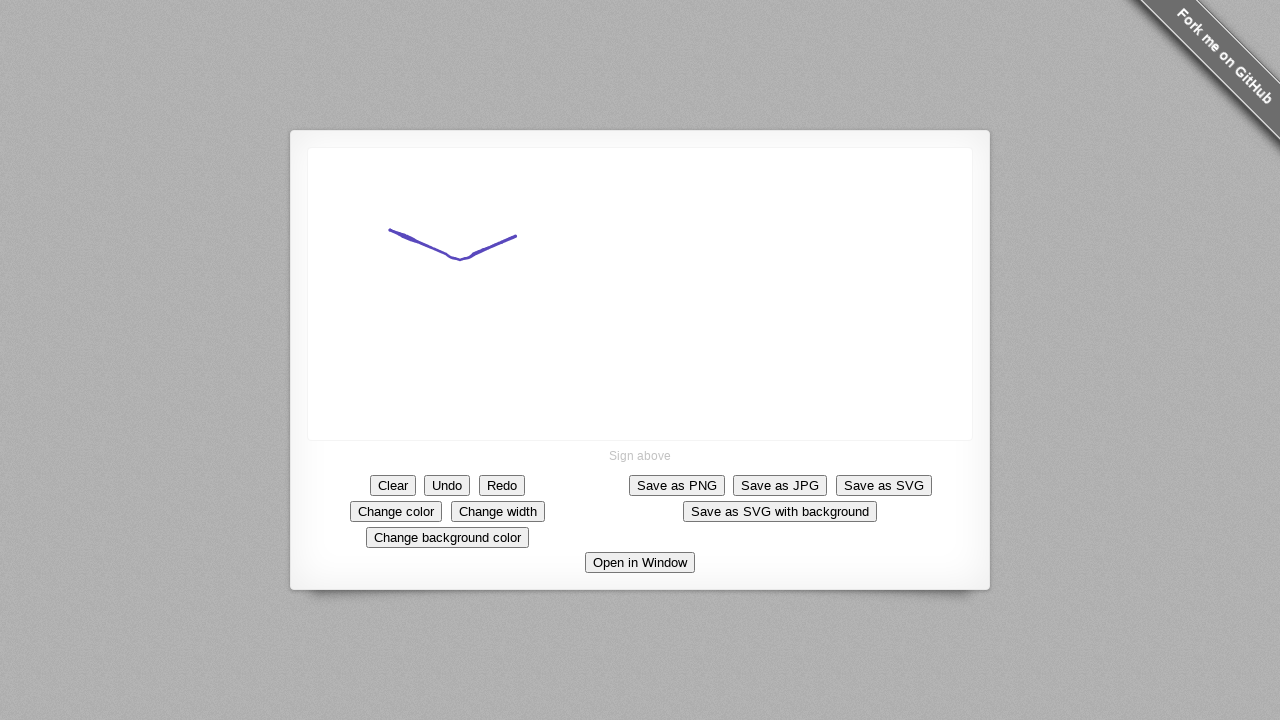

Drew third stroke segment at (460, 260)
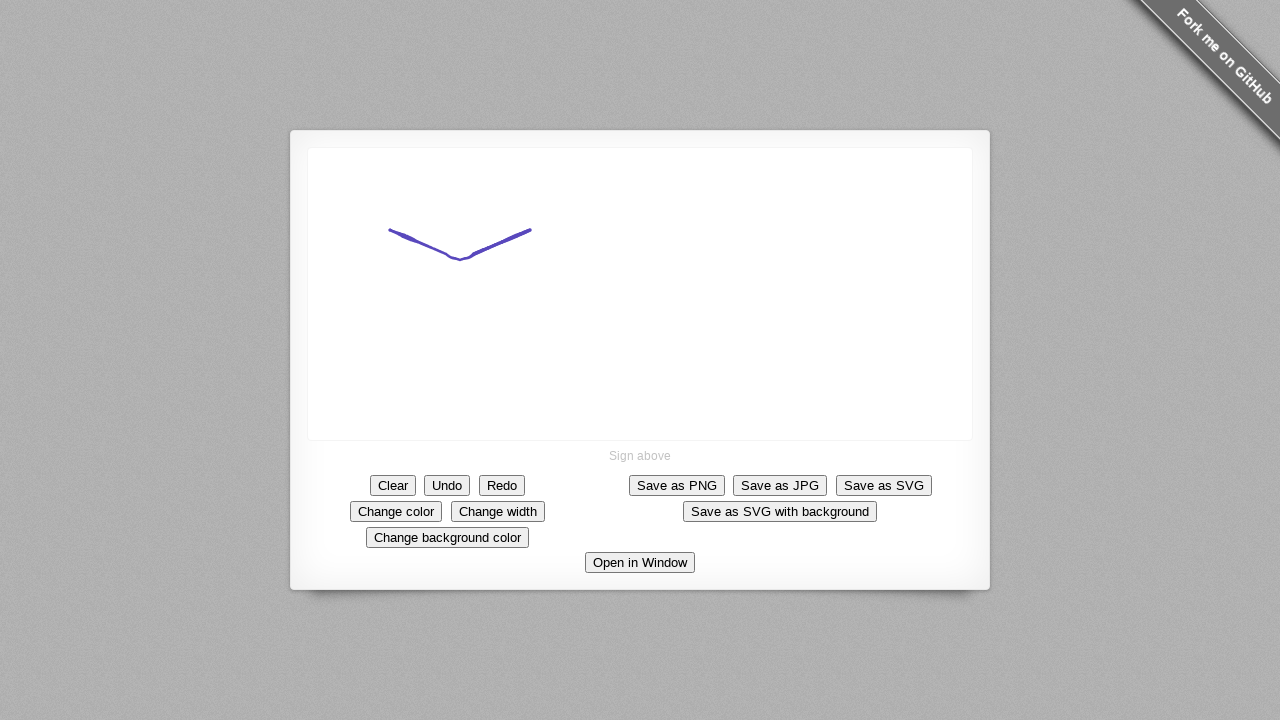

Drew fourth stroke segment at (390, 230)
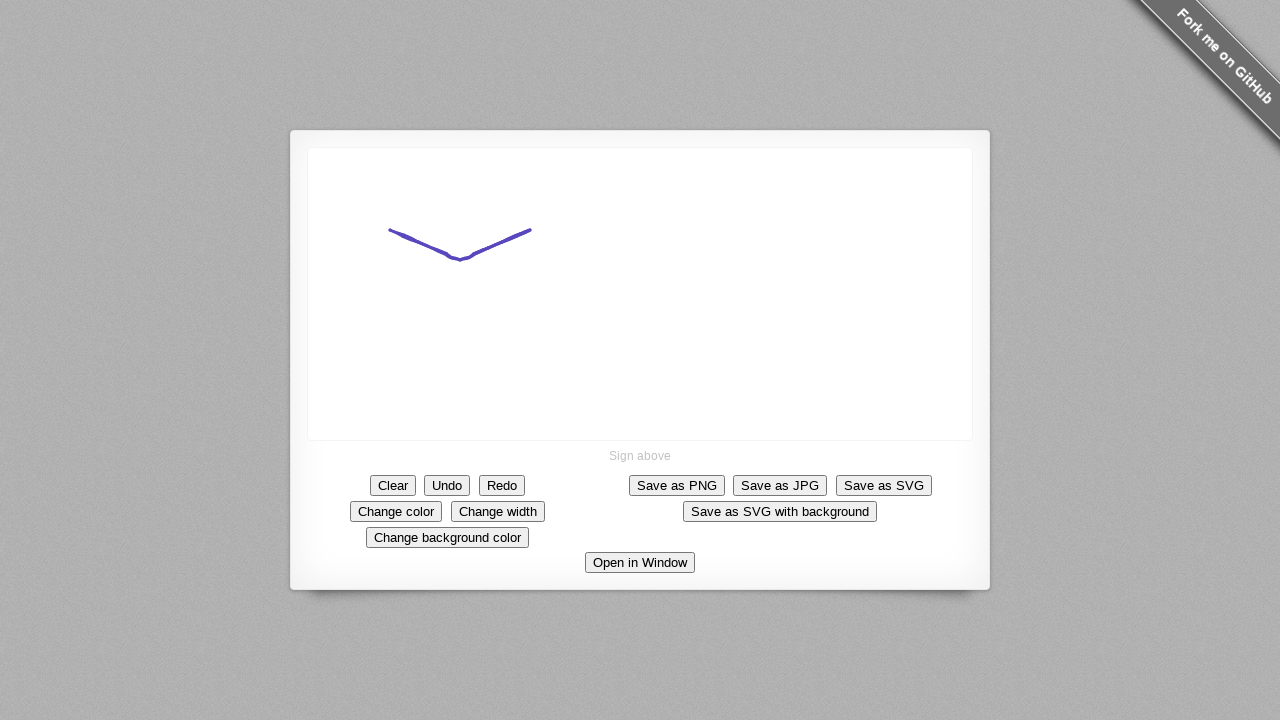

Drew fifth stroke segment at (460, 260)
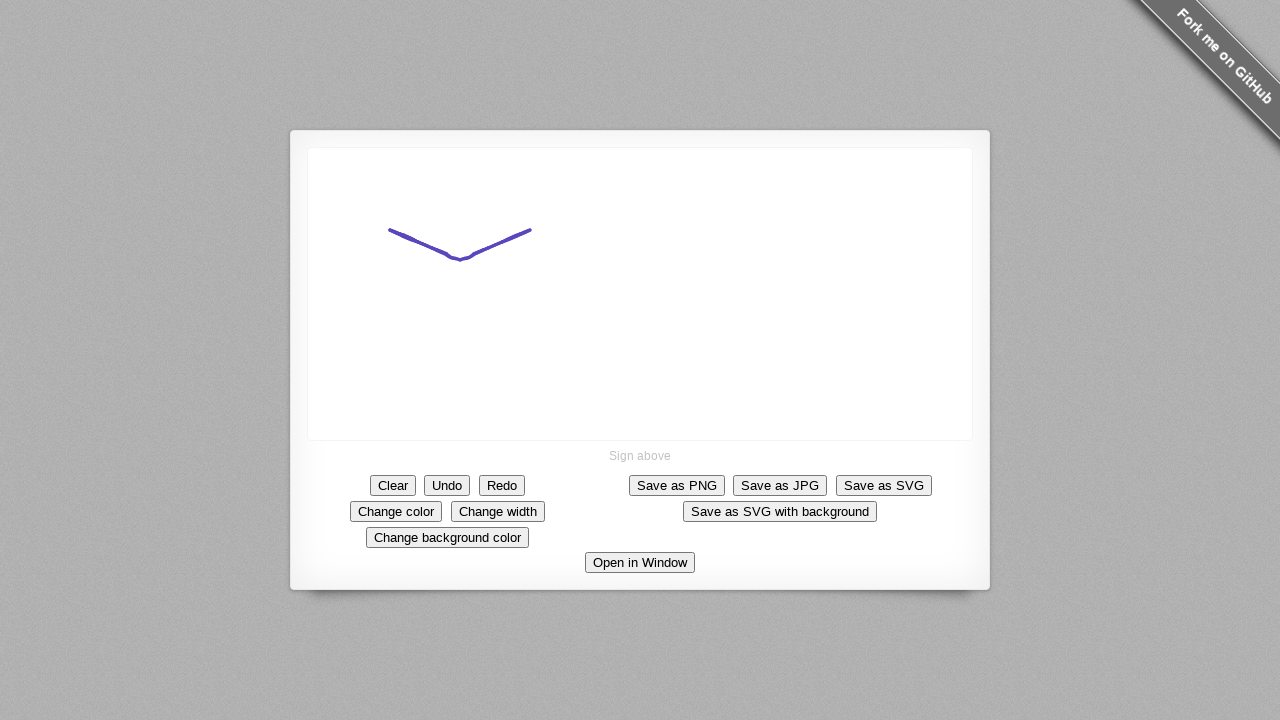

Drew sixth stroke segment at (530, 230)
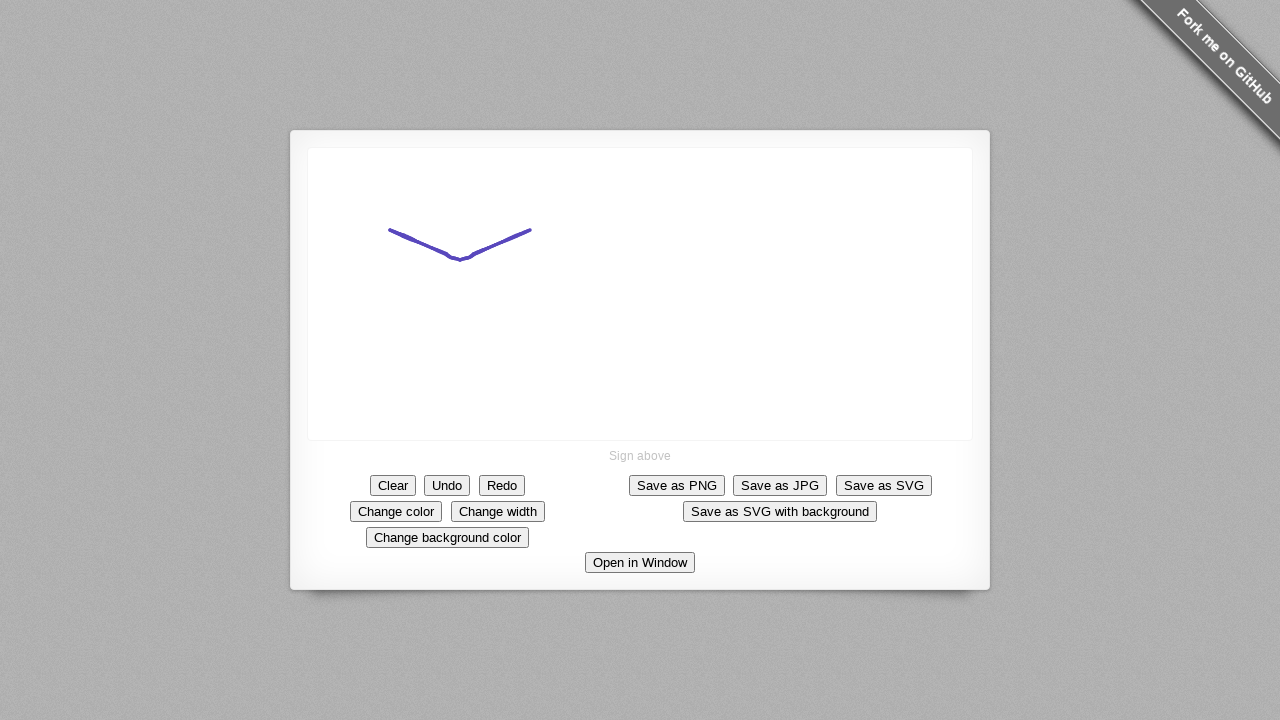

Drew seventh stroke segment at (460, 260)
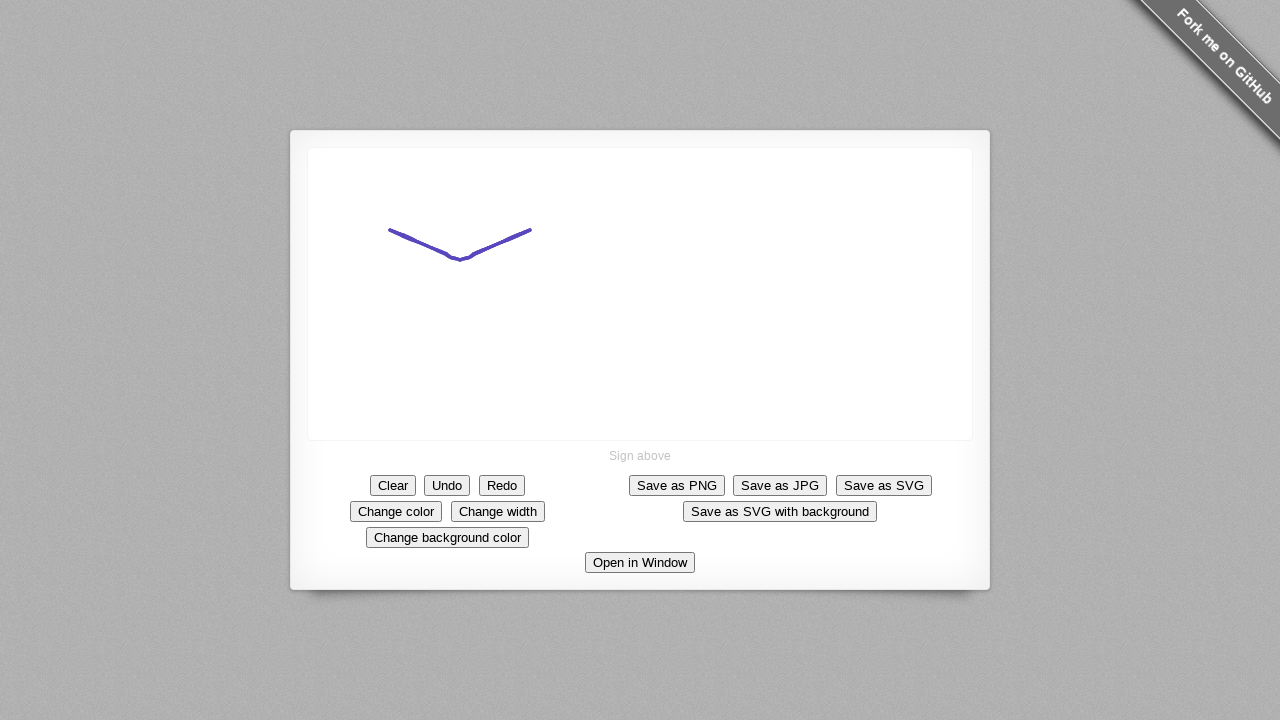

Drew eighth stroke segment at (510, 310)
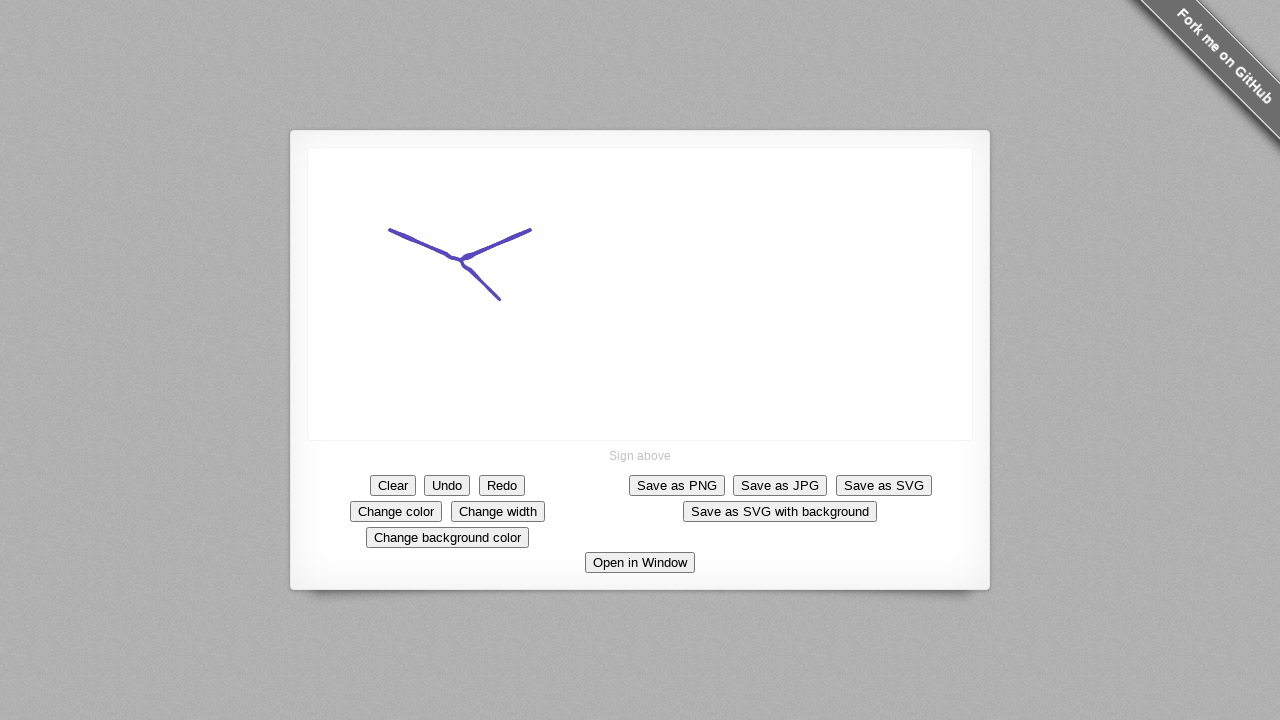

Drew ninth stroke segment at (560, 360)
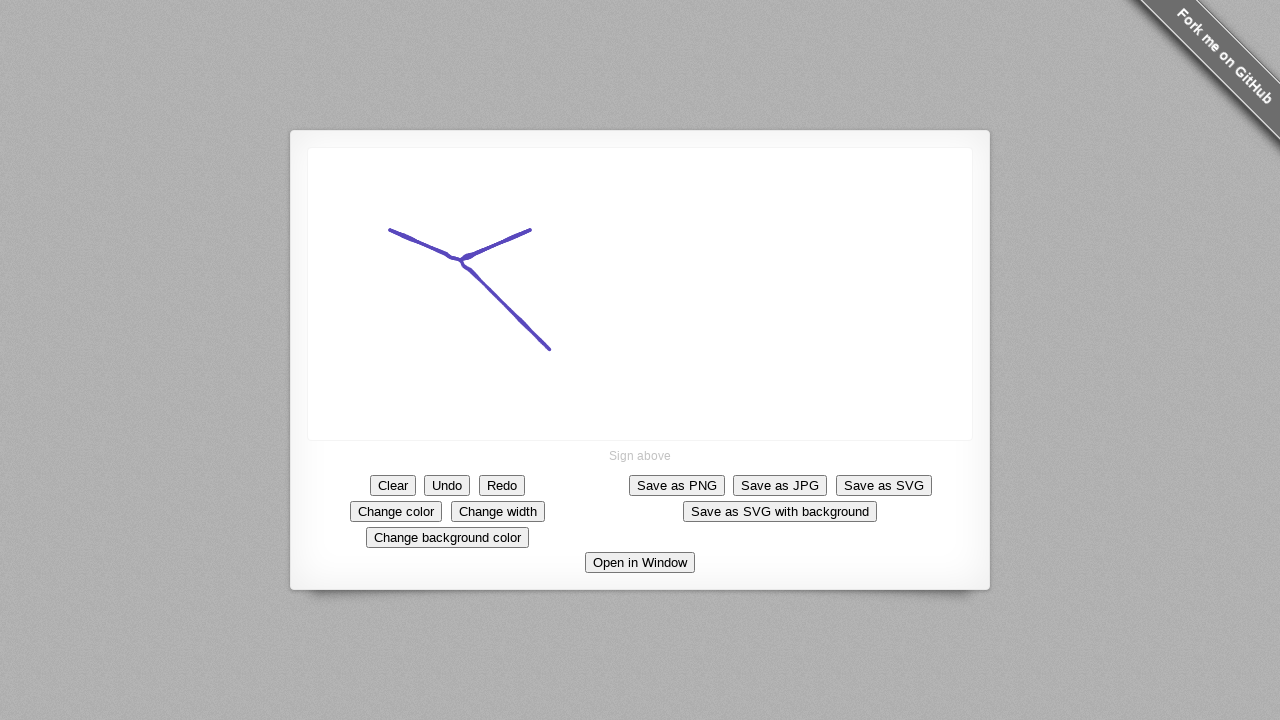

Drew tenth stroke segment at (610, 410)
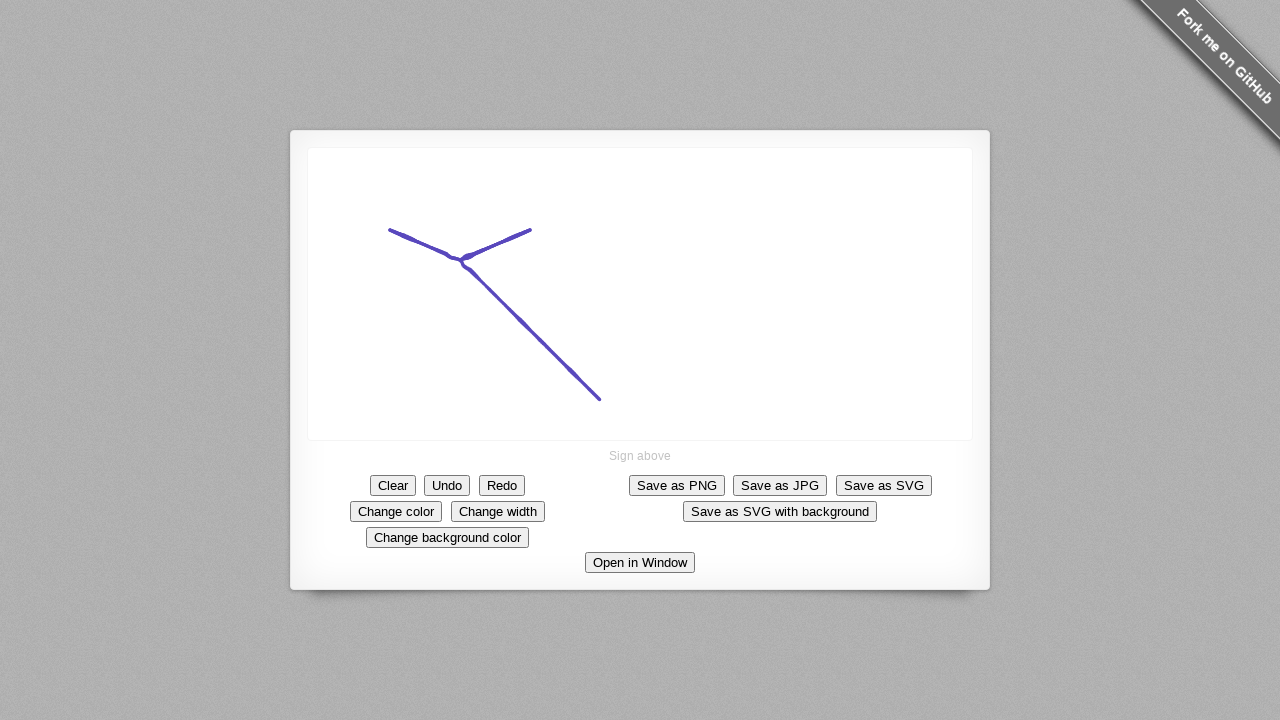

Drew eleventh stroke segment at (660, 460)
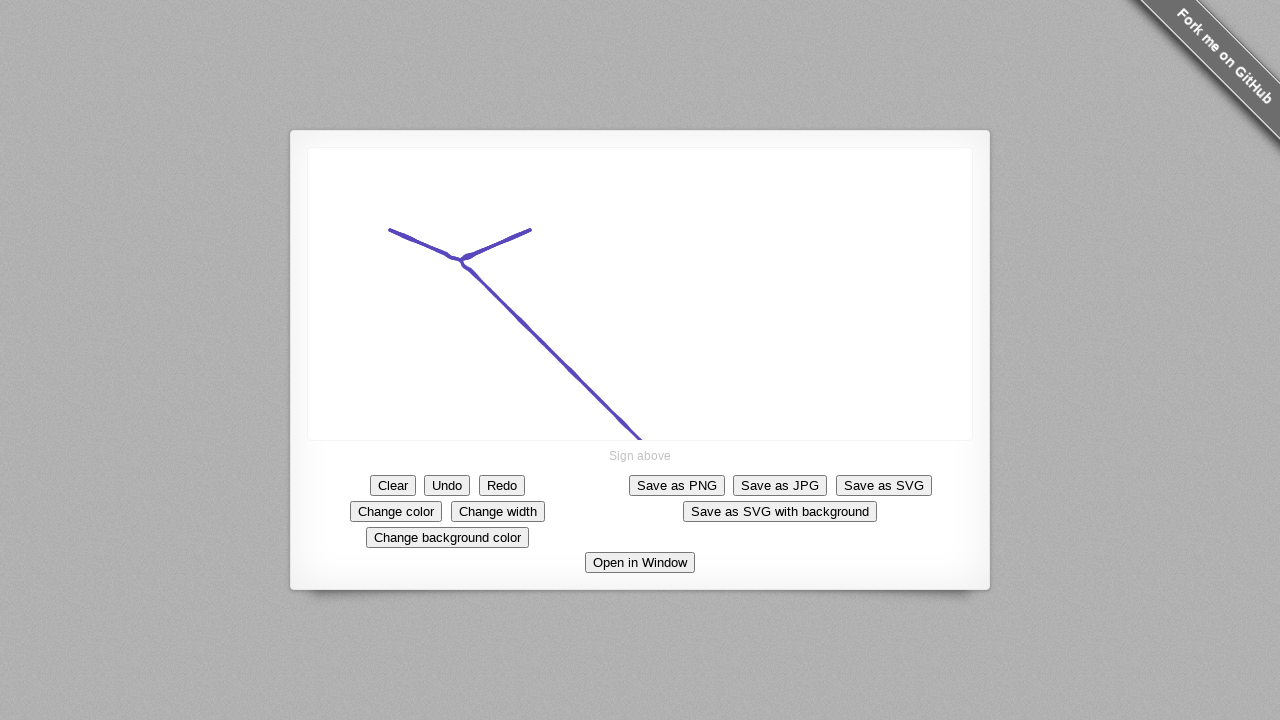

Released mouse button to complete the drawing at (660, 460)
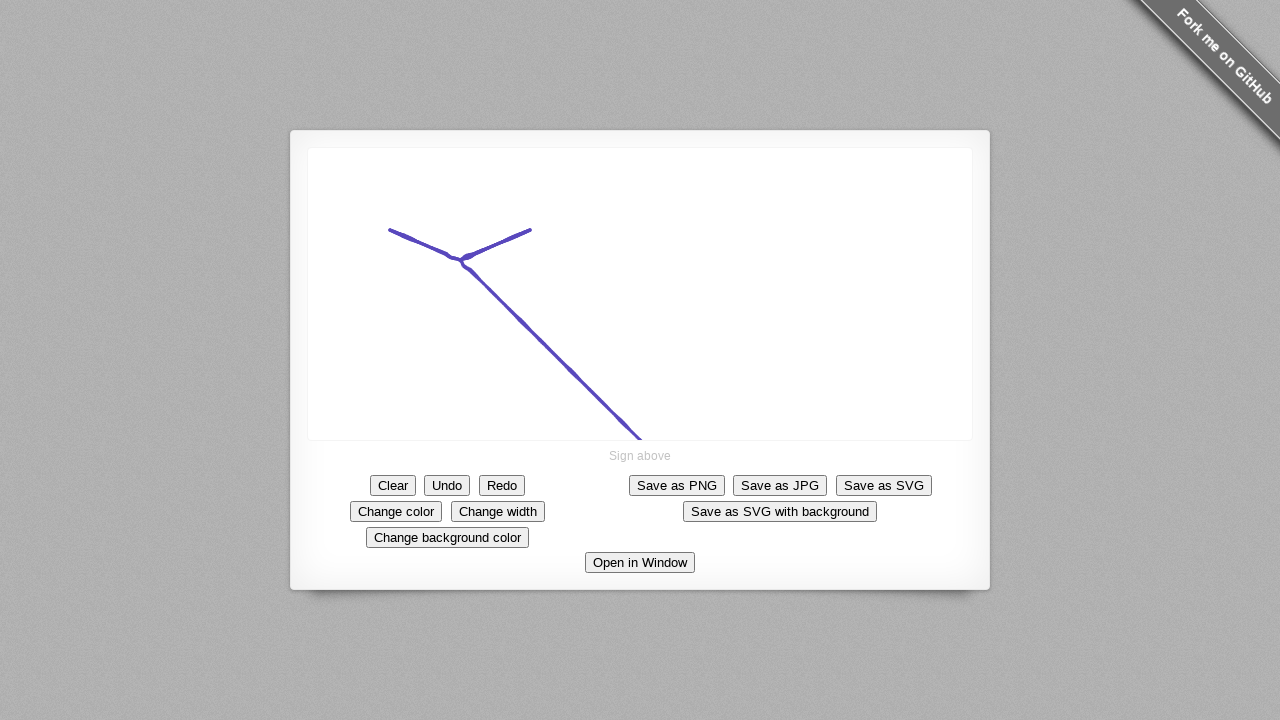

Waited 3 seconds to view the completed drawing pattern
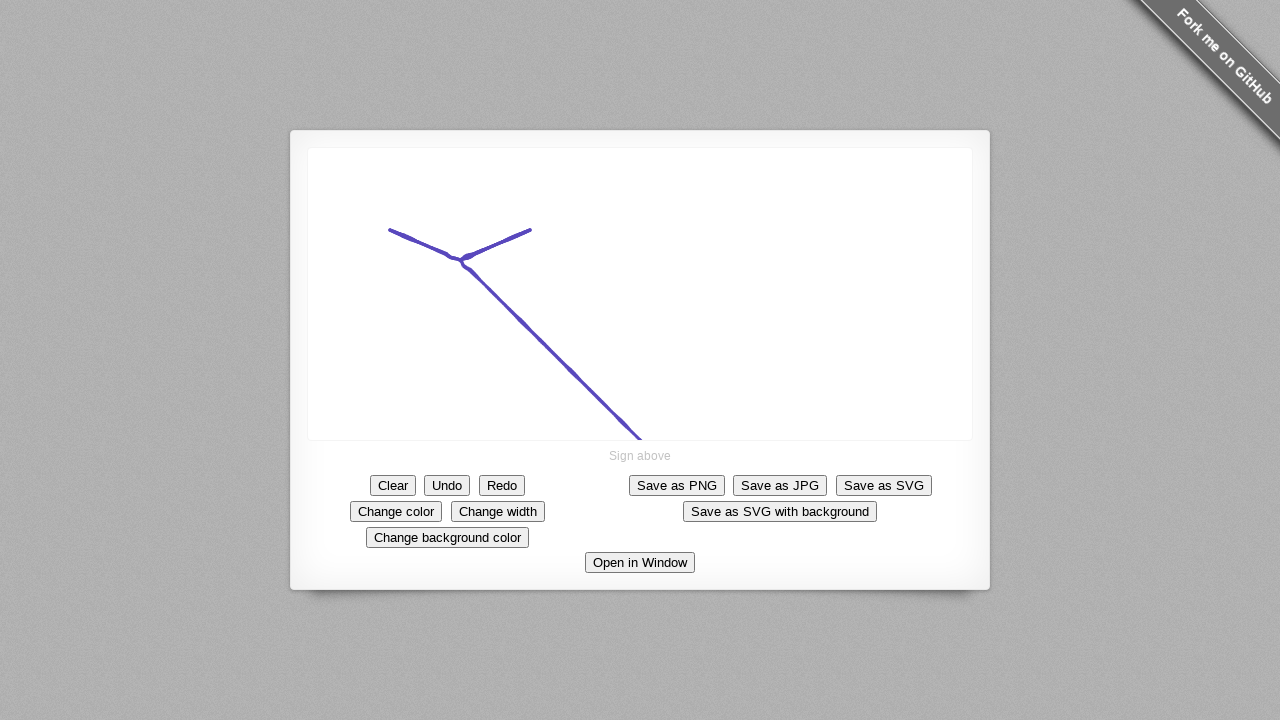

Clicked the 'Clear' button to erase the drawing at (393, 485) on text='Clear'
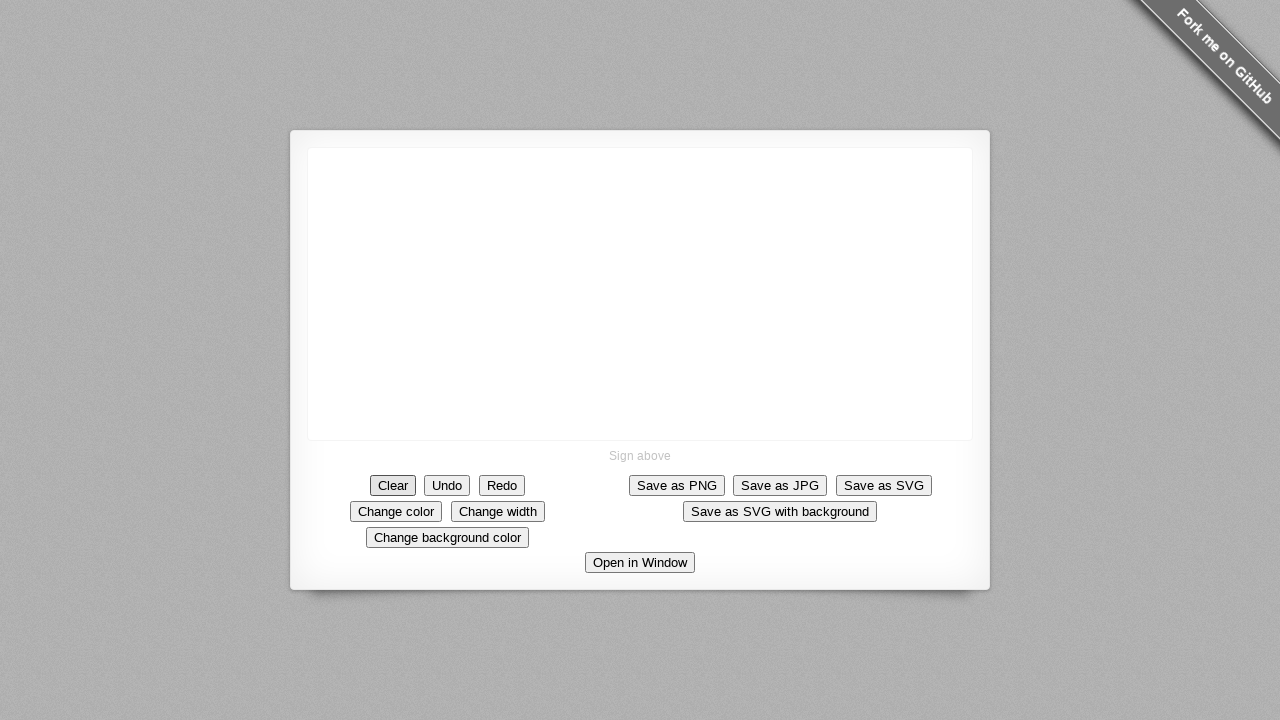

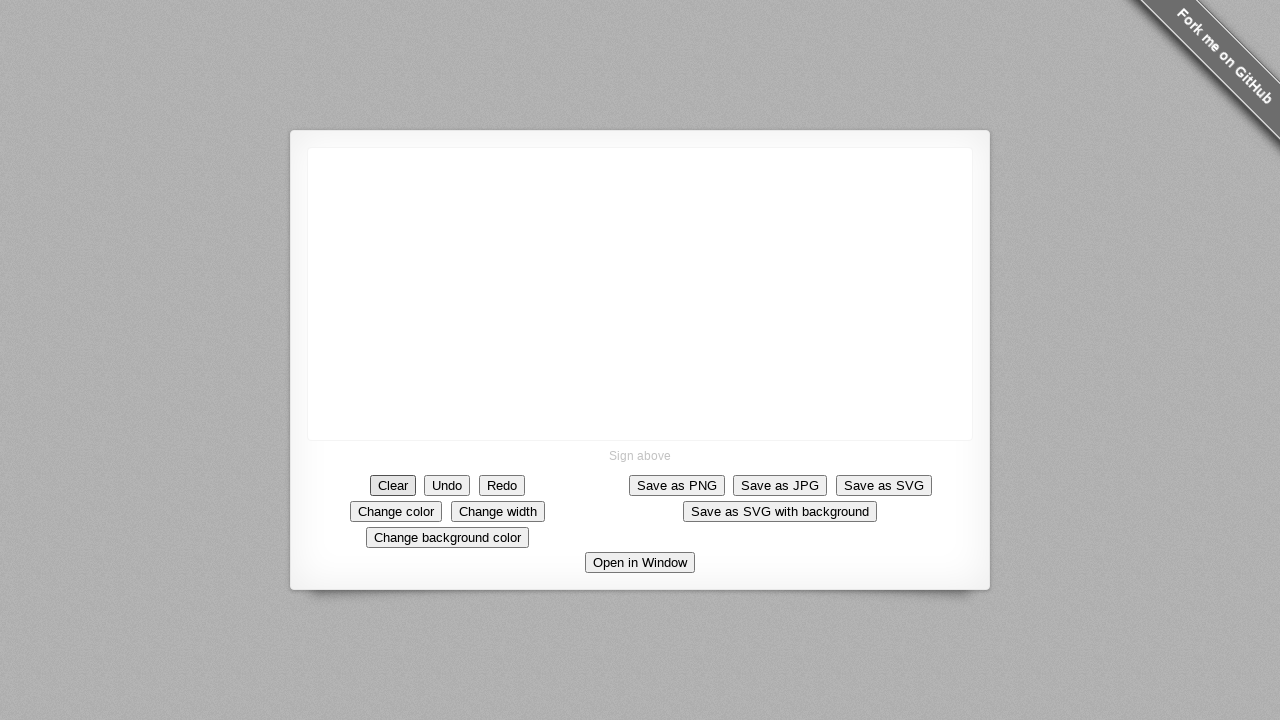